Tests multi-select dropdown functionality by selecting Europe and Africa options from a continents dropdown on a practice form

Starting URL: https://demoqa.com/automation-practice-form/

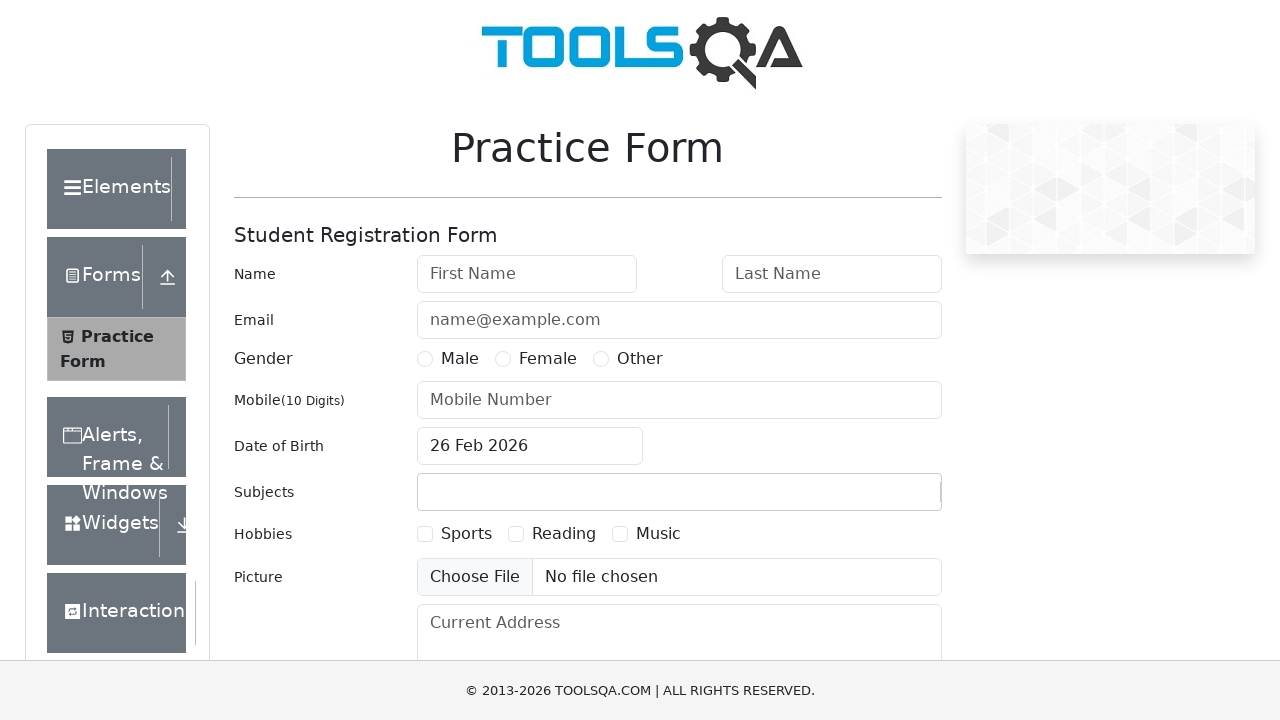

Located the continents multi-select dropdown
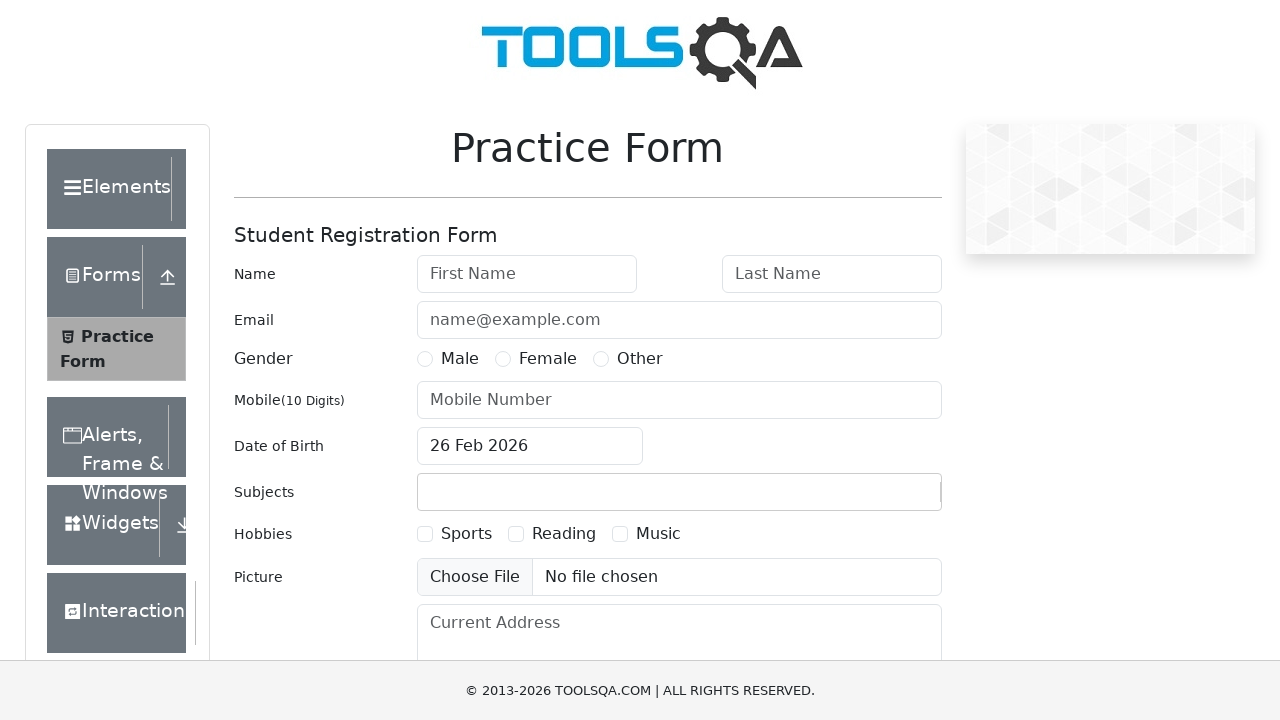

Retrieved all options from the dropdown
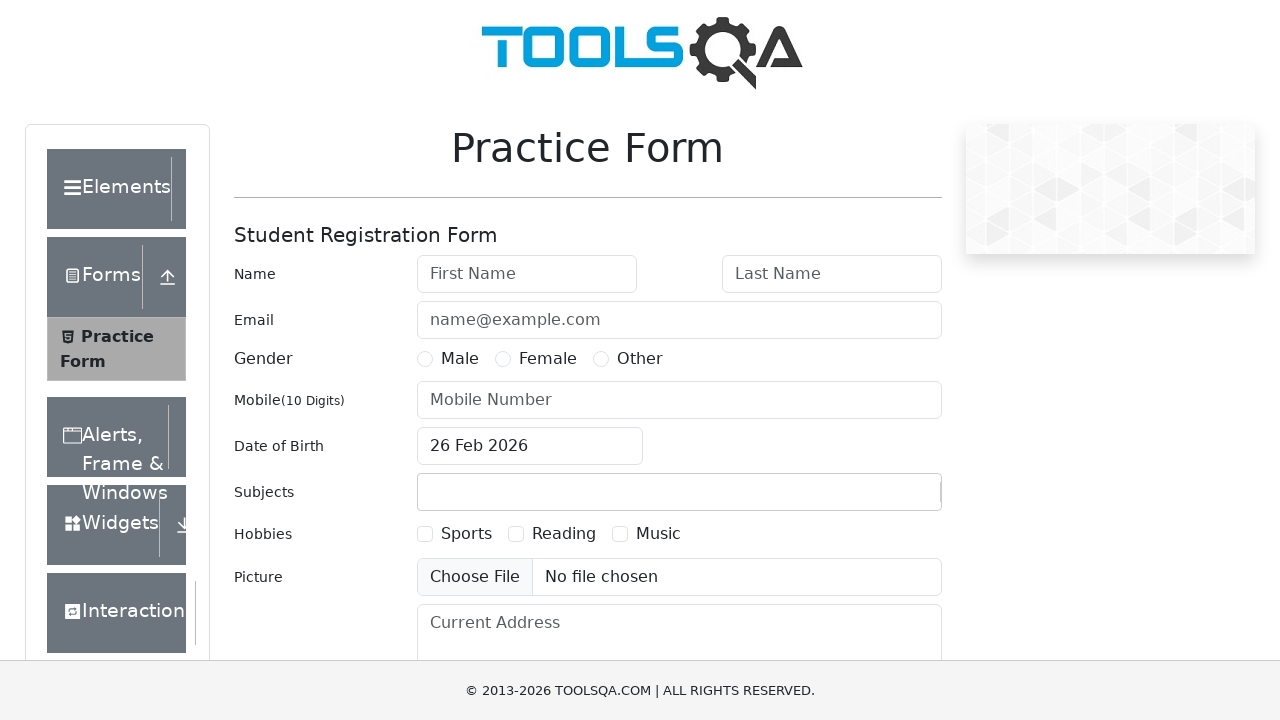

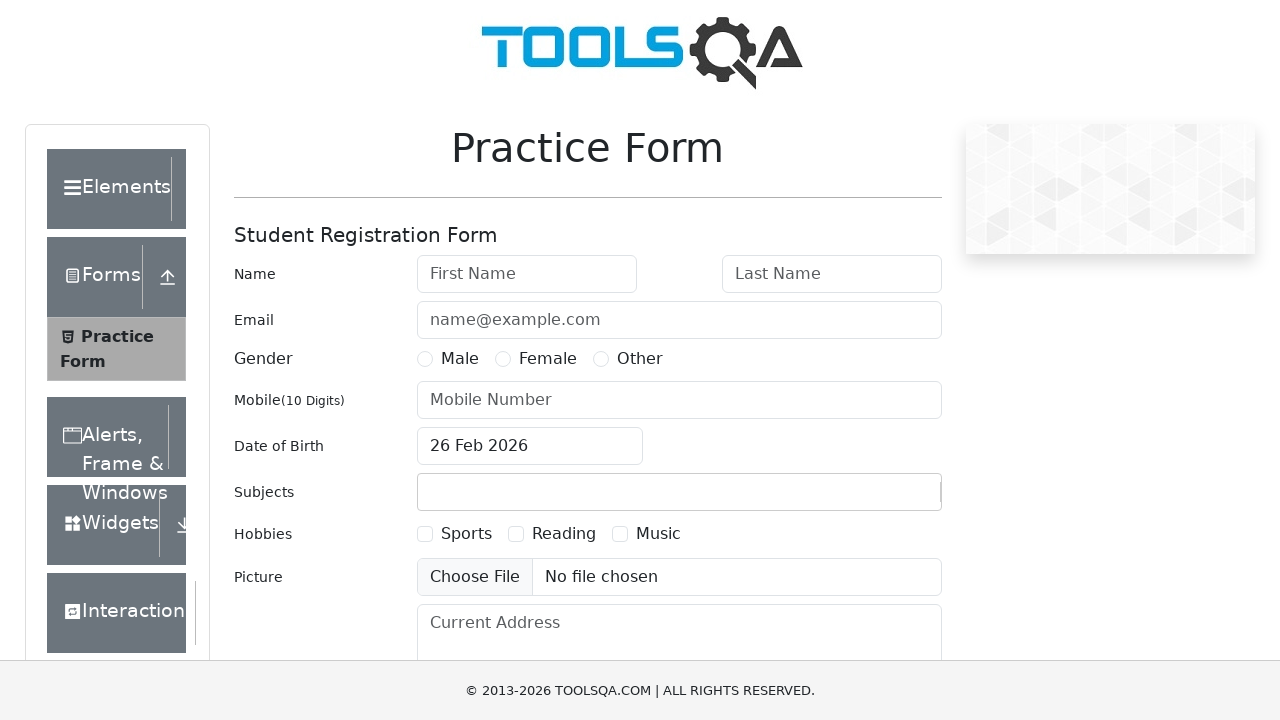